Navigates to Rediff homepage and verifies the page loads successfully

Starting URL: https://www.rediff.com/

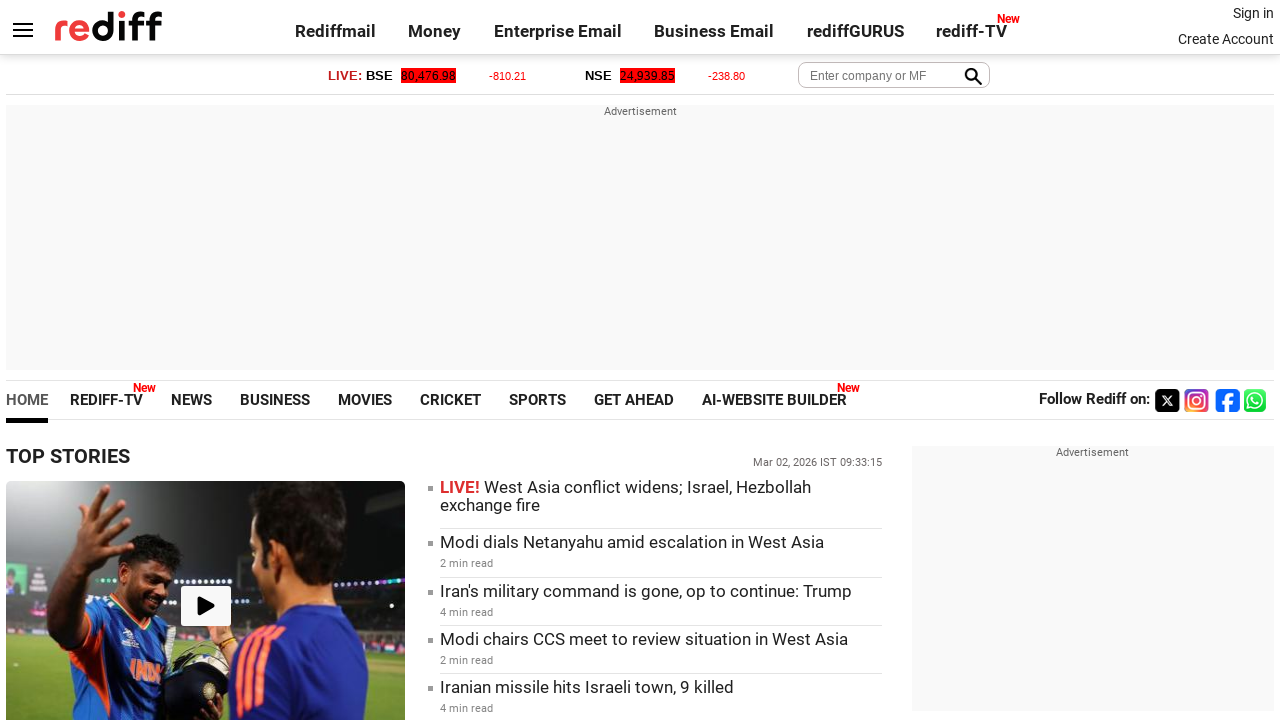

Waited for Rediff homepage to load (domcontentloaded state)
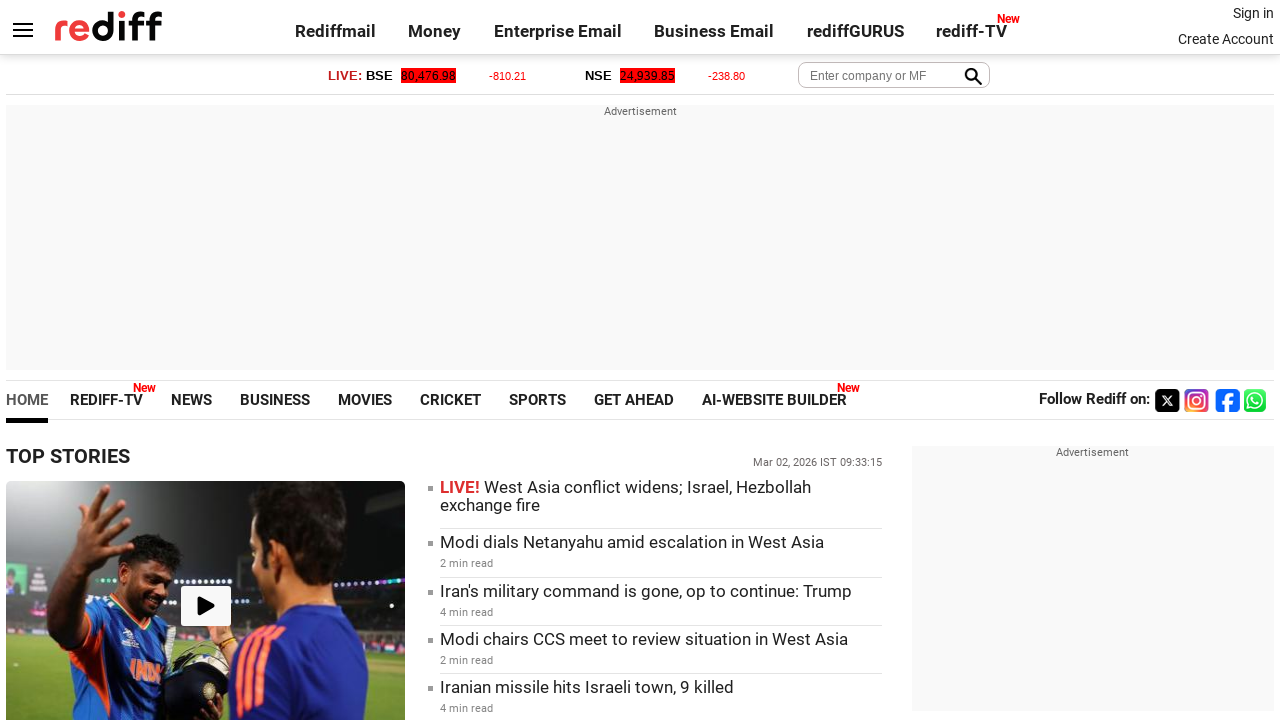

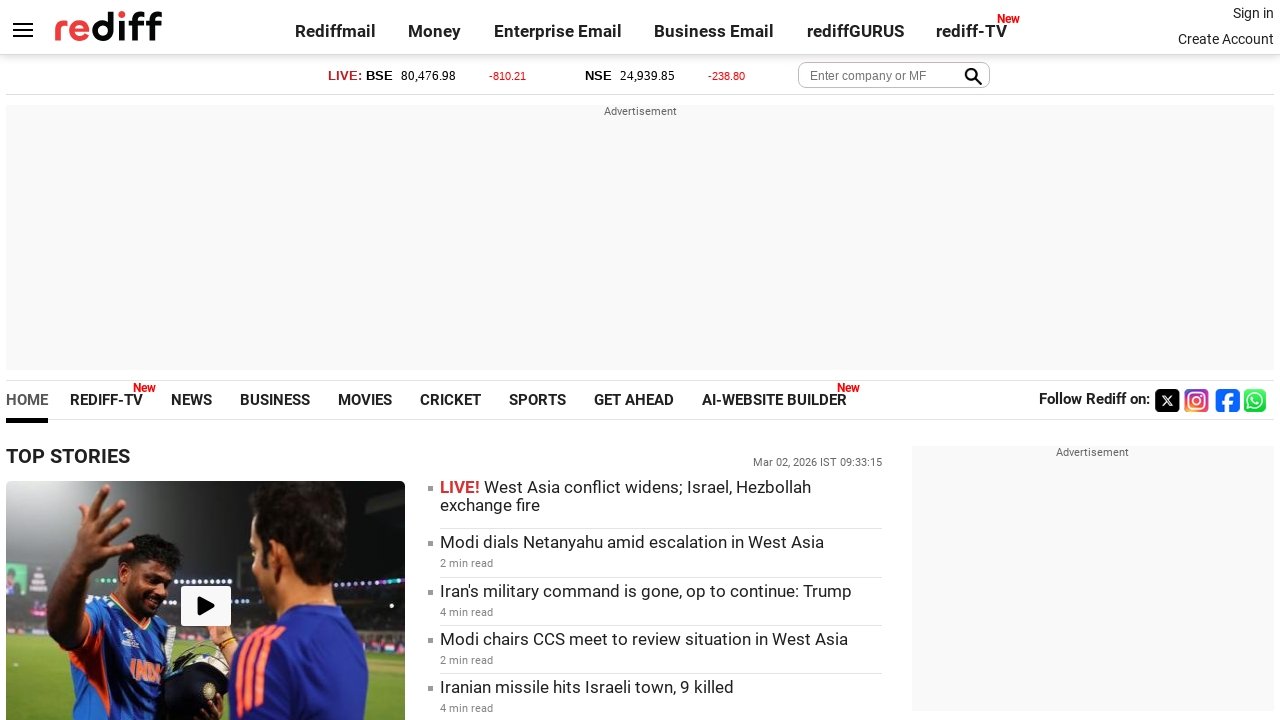